Tests calculator displays expression when typing 5+7+ using keyboard

Starting URL: http://mhunterak.github.io/calc.html

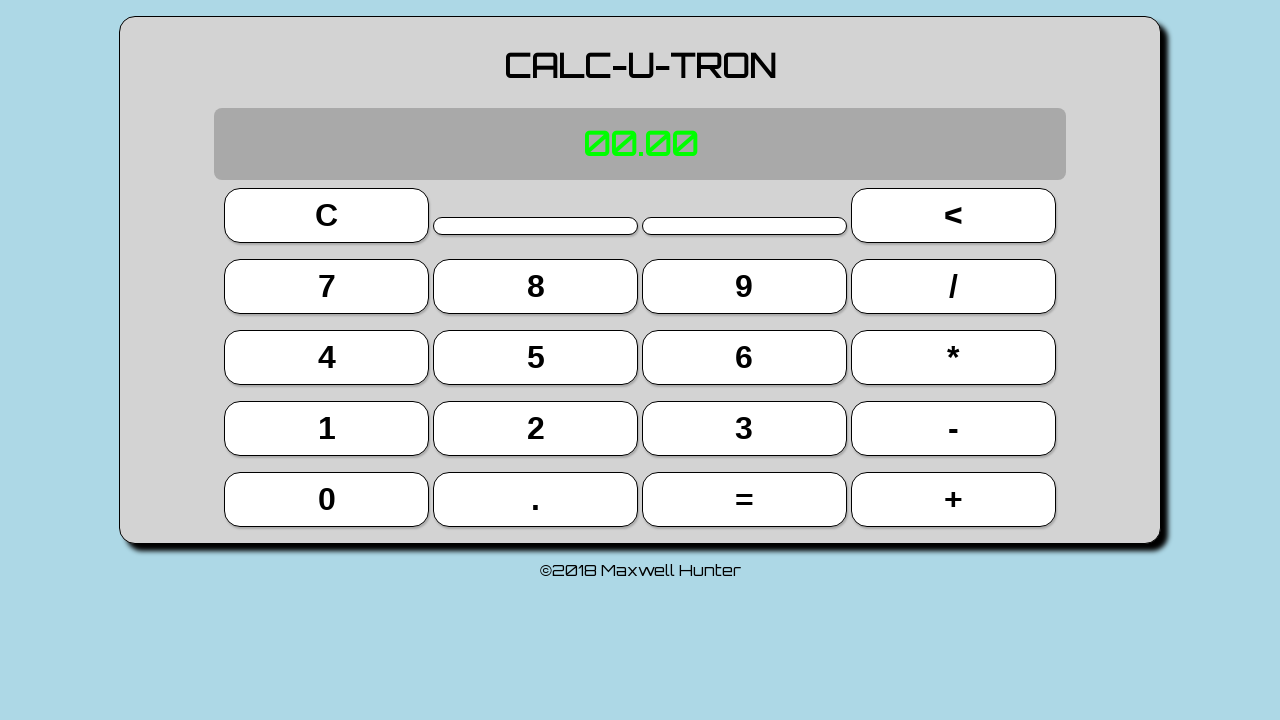

Page loaded (domcontentloaded event fired)
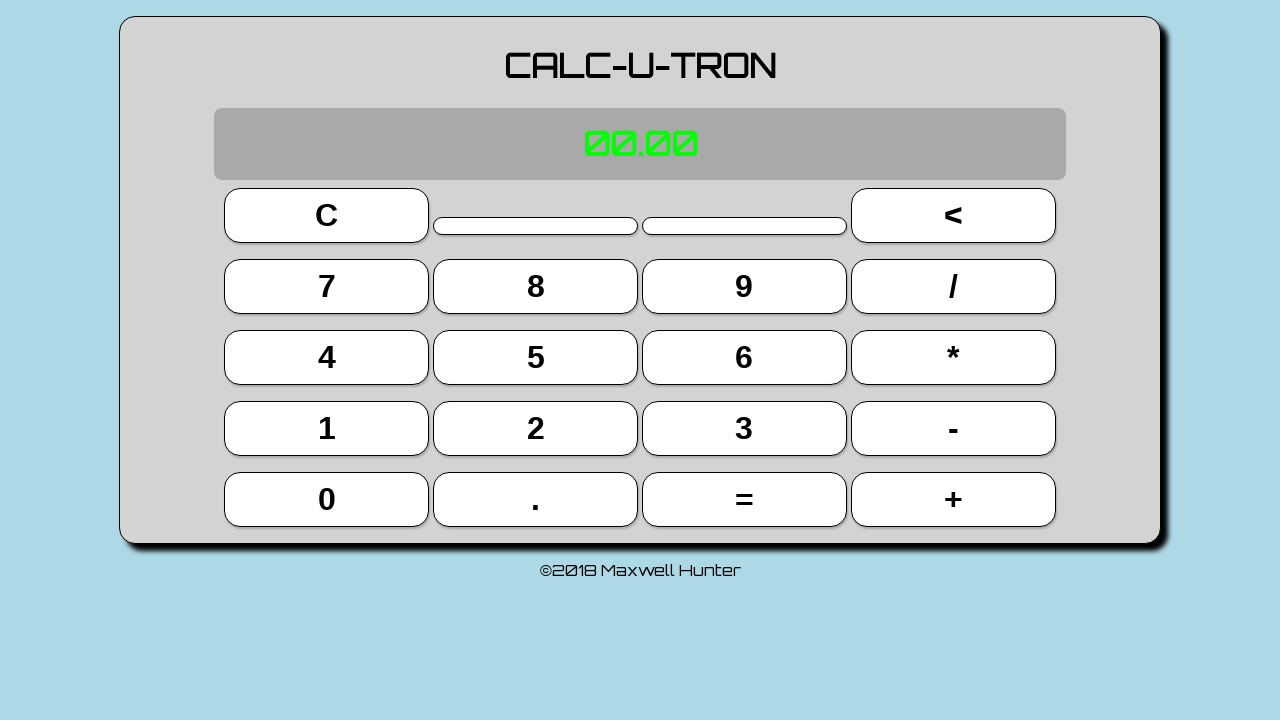

Pressed key '5'
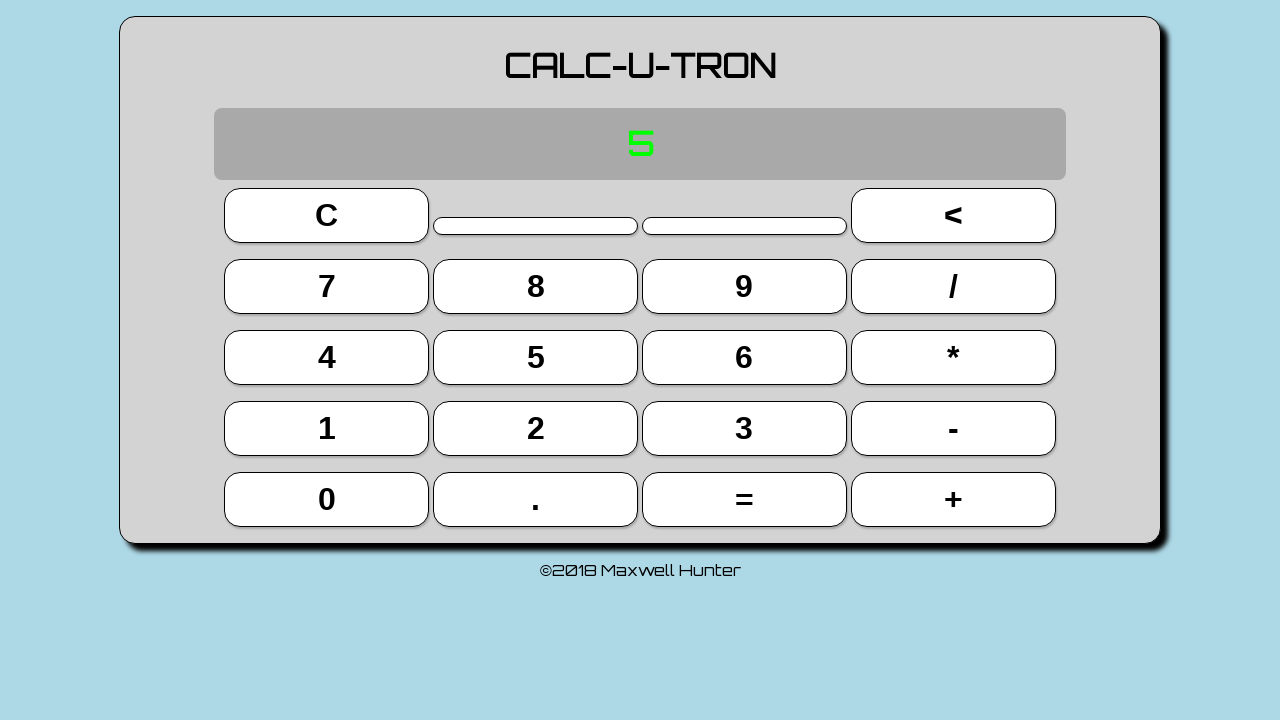

Pressed key '+'
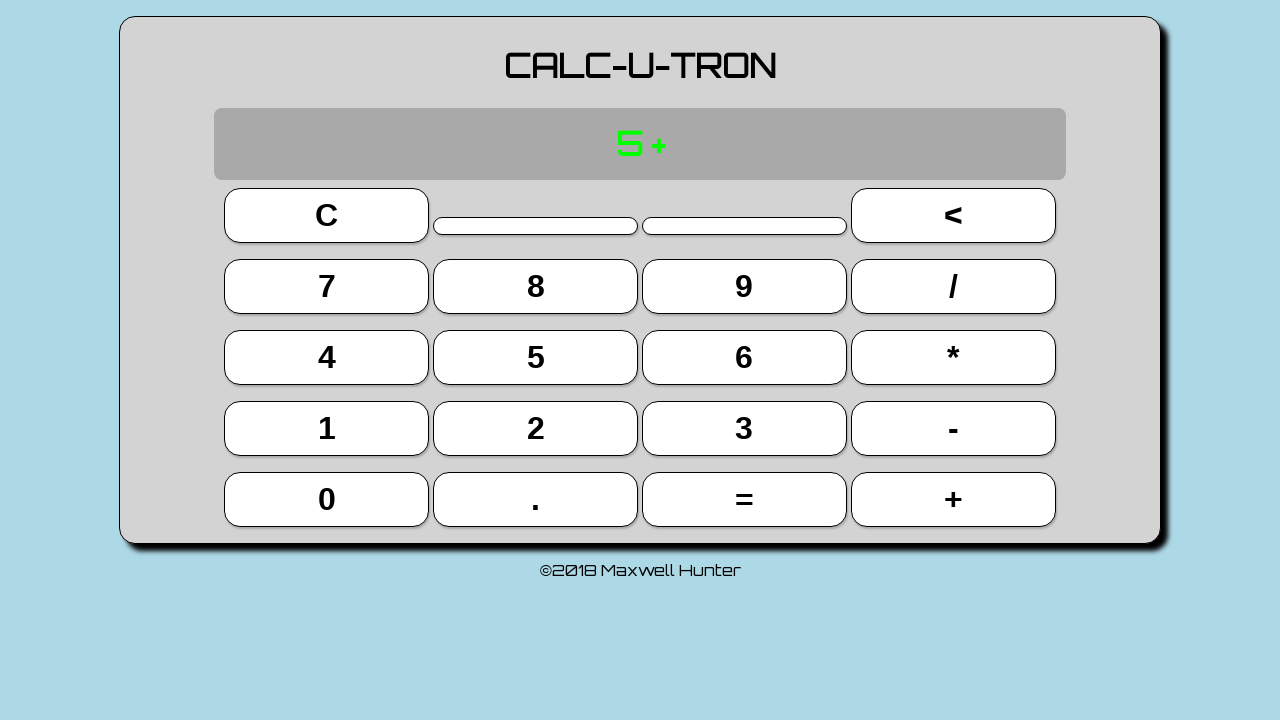

Pressed key '7'
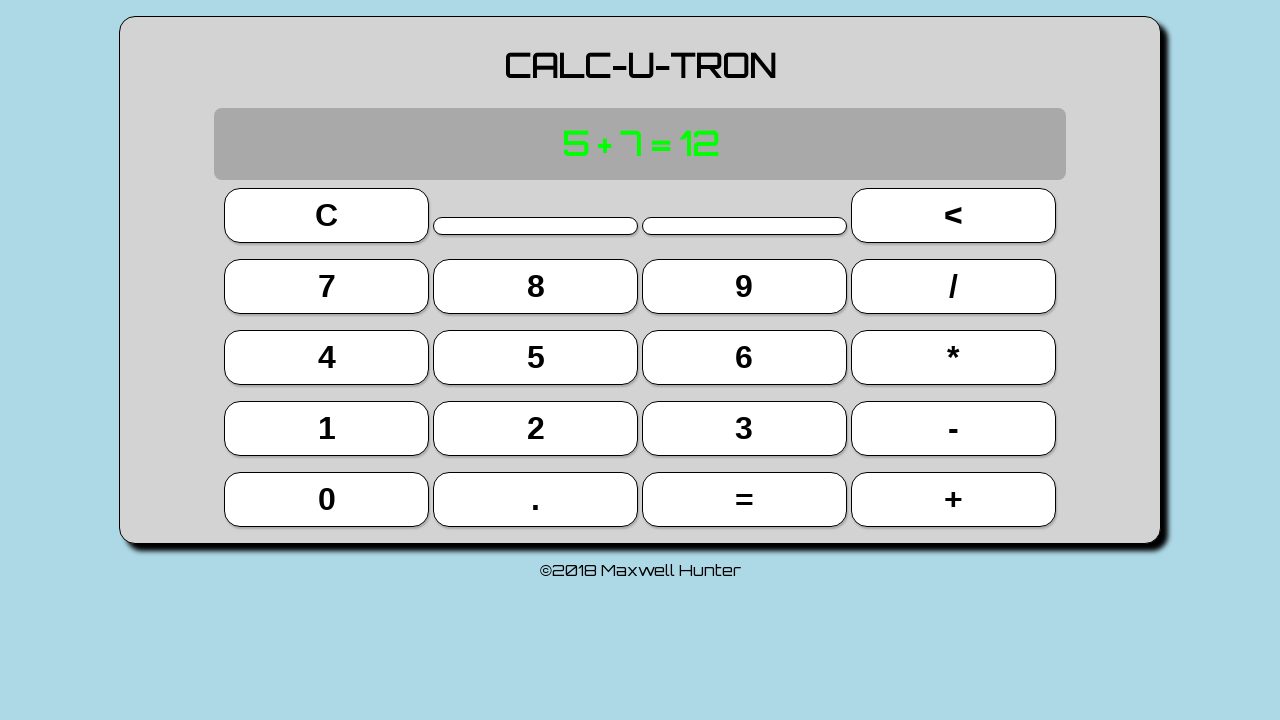

Pressed key '+'
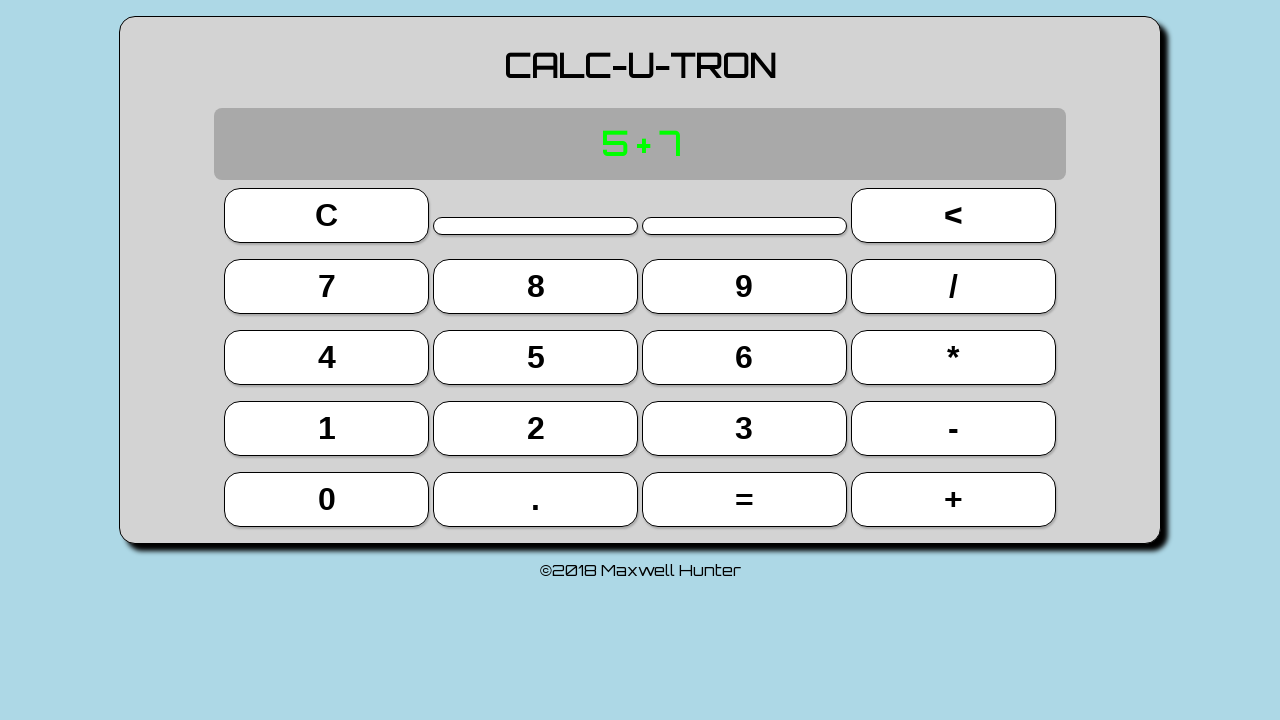

Located display element
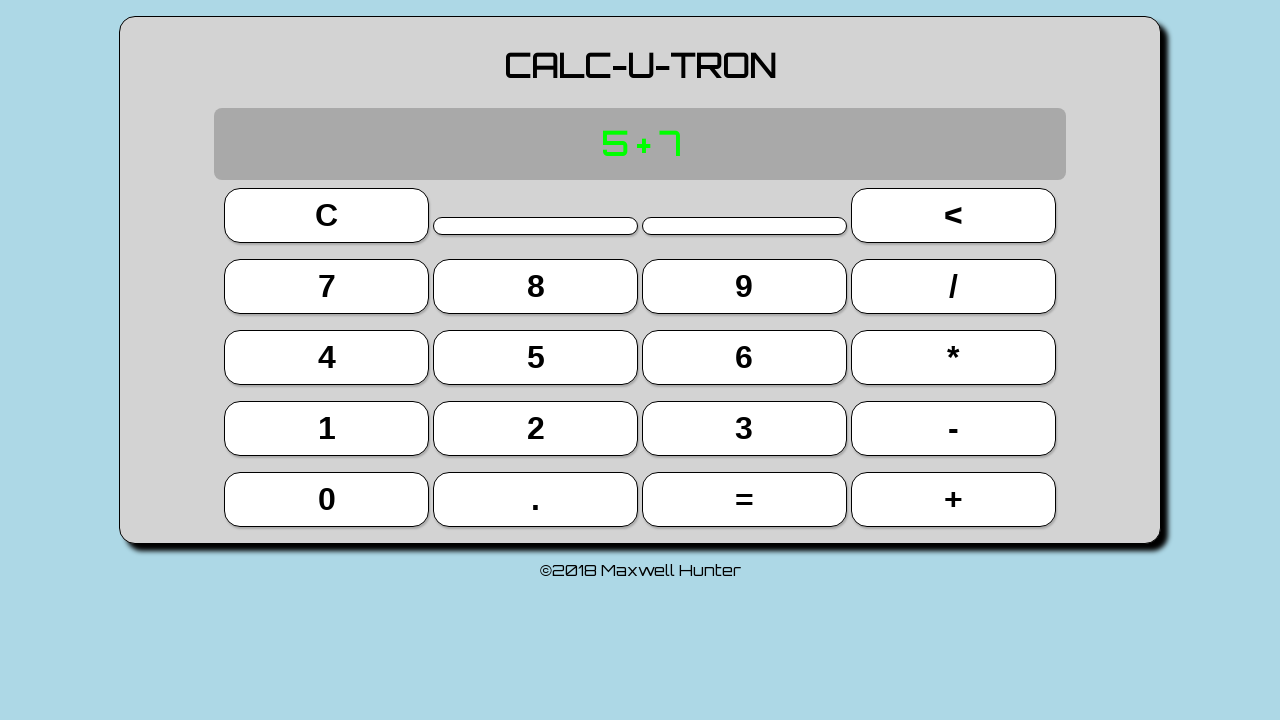

Verified display shows '5 + 7'
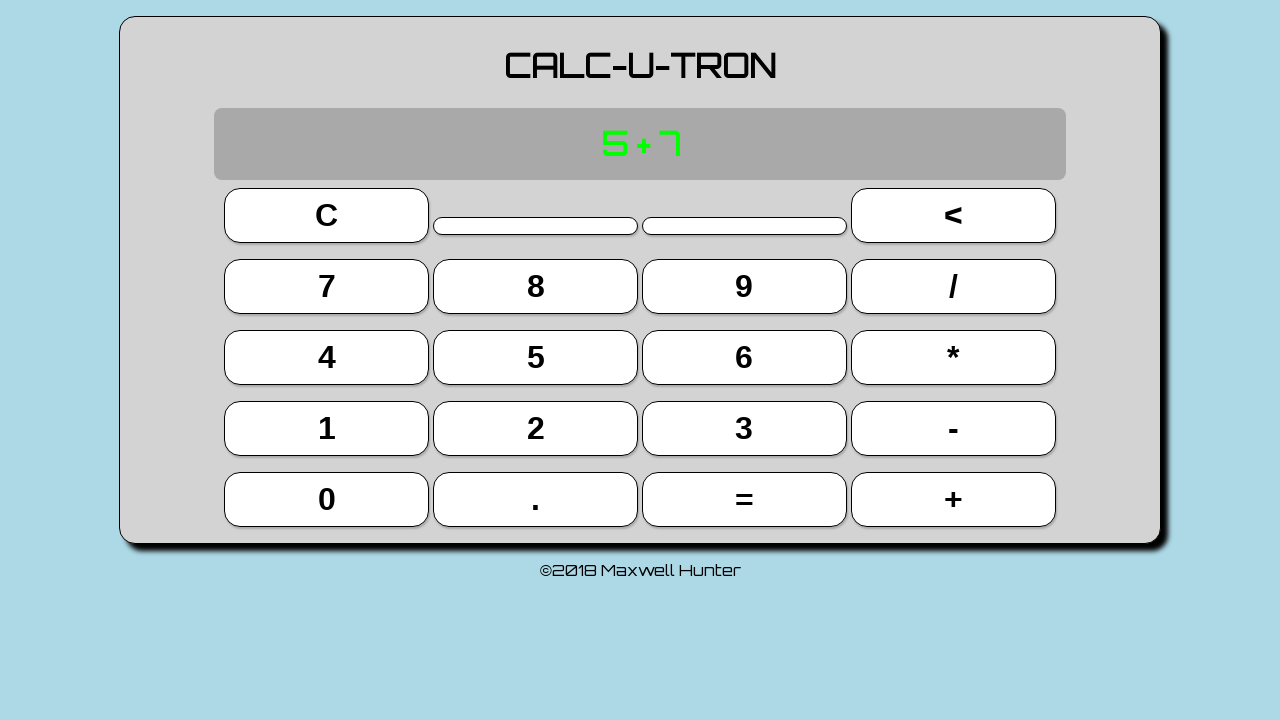

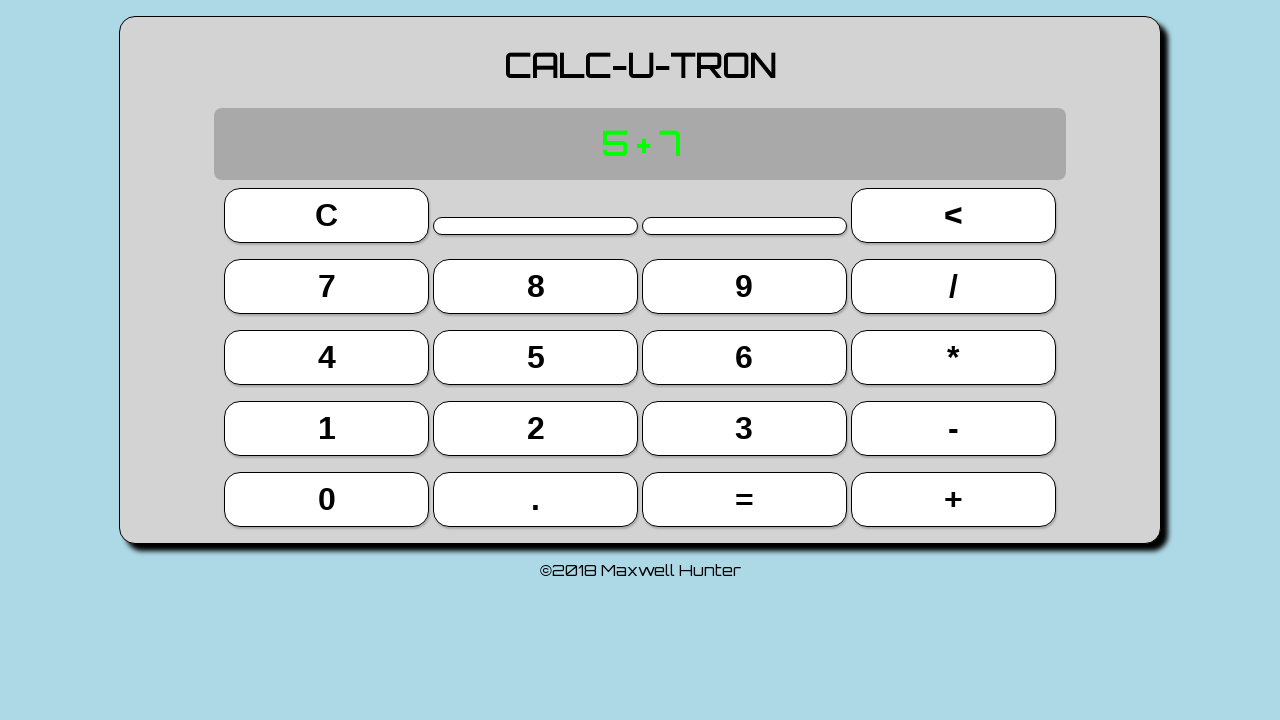